Tests browser navigation functionality by clicking a link, then using back and forward navigation buttons

Starting URL: https://rahulshettyacademy.com/AutomationPractice/

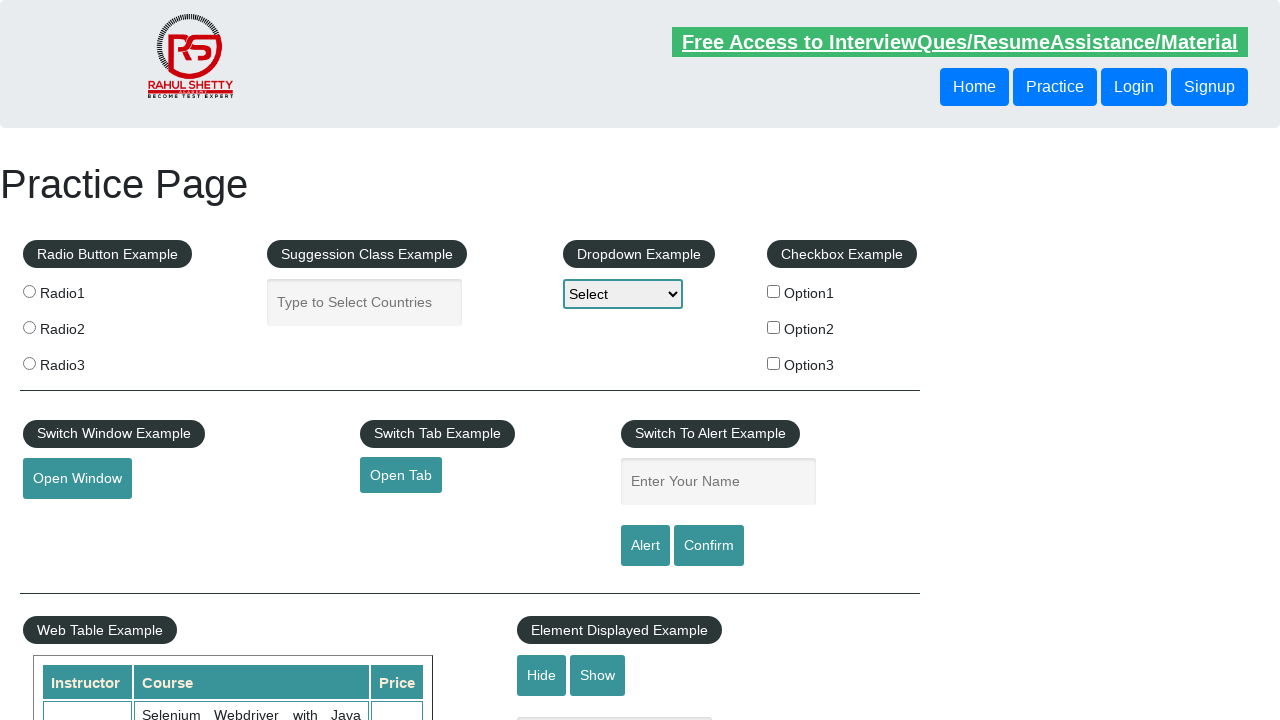

Clicked on ResumeAssistance/Material link at (960, 42) on text=ResumeAssistance/Material
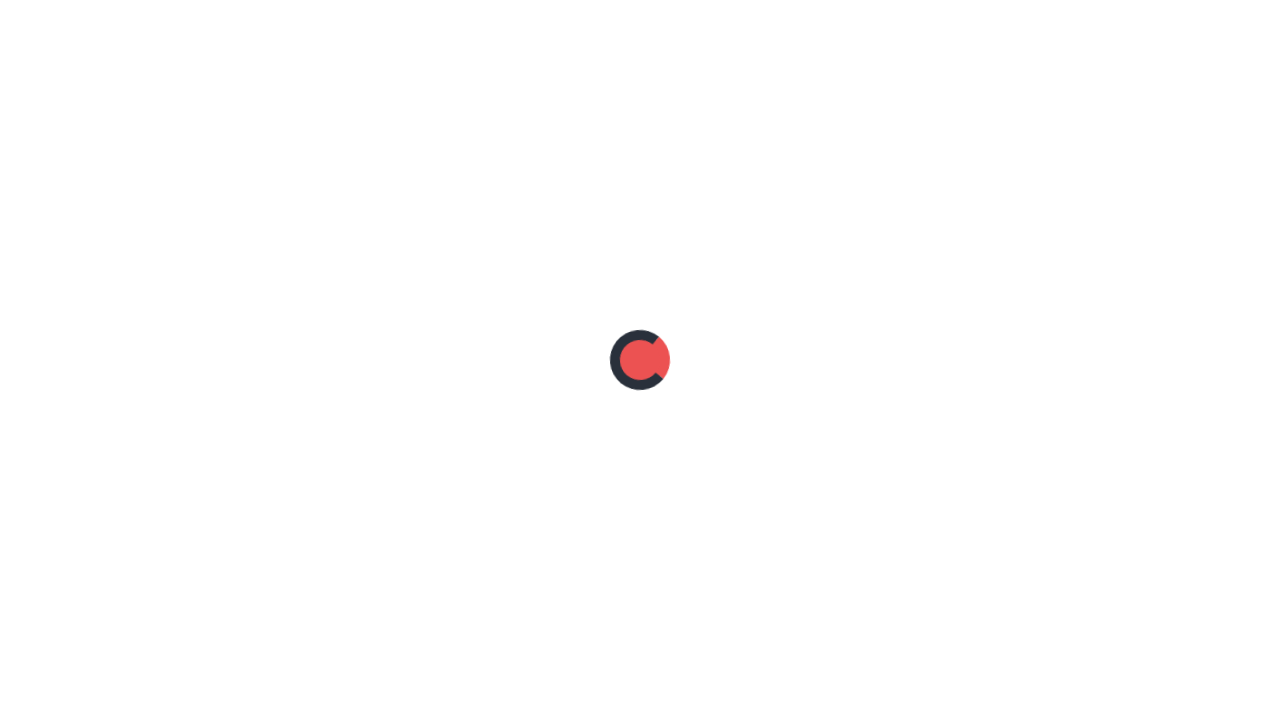

Waited 2 seconds for navigation to complete
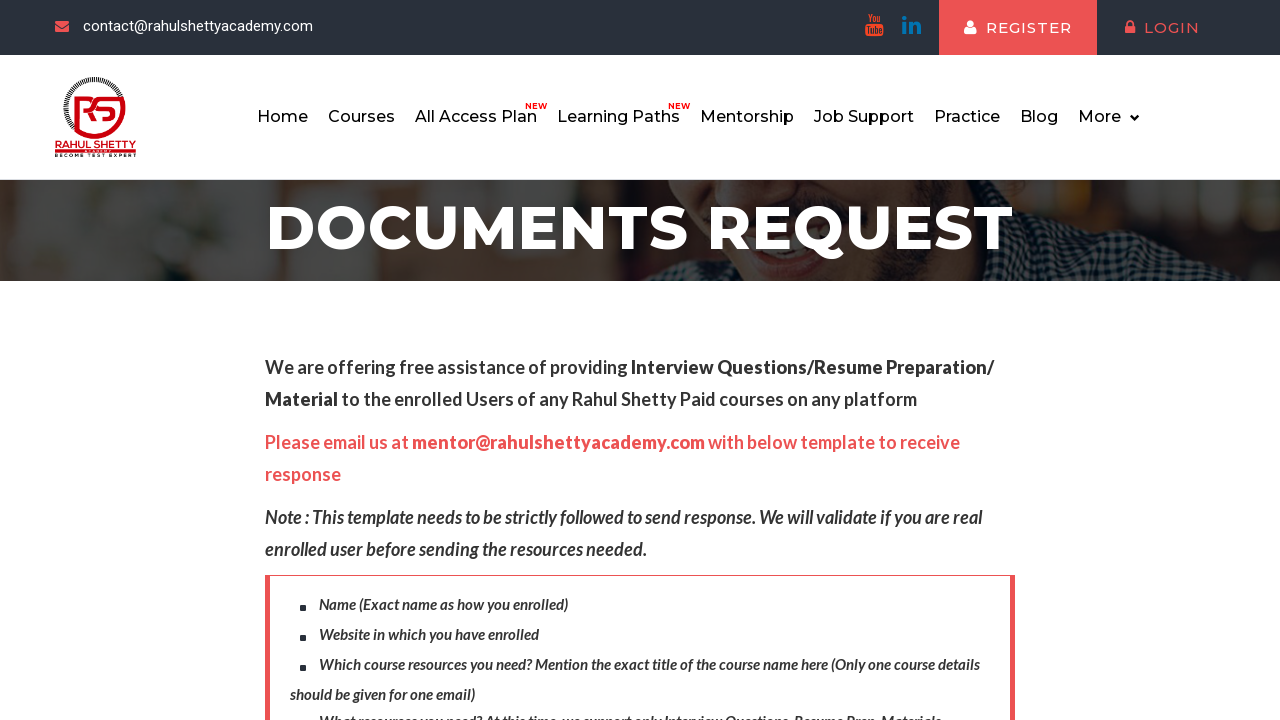

Navigated back using browser back button
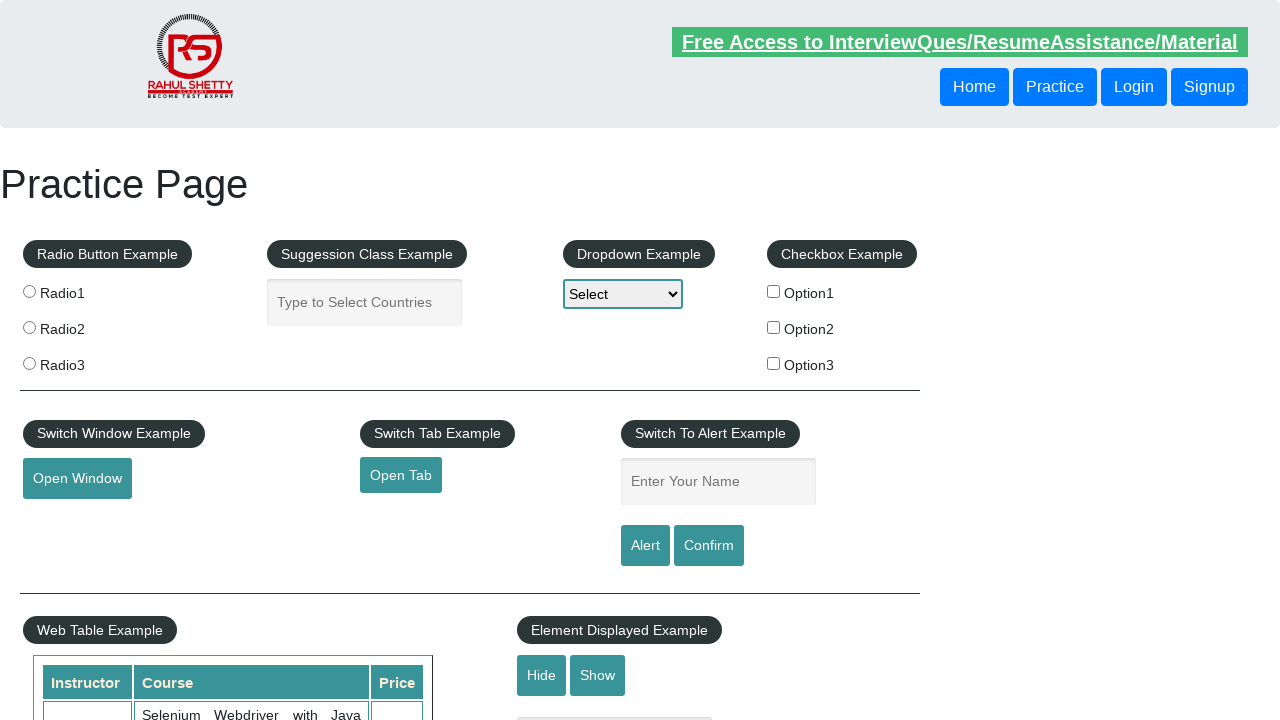

Waited 2 seconds after going back
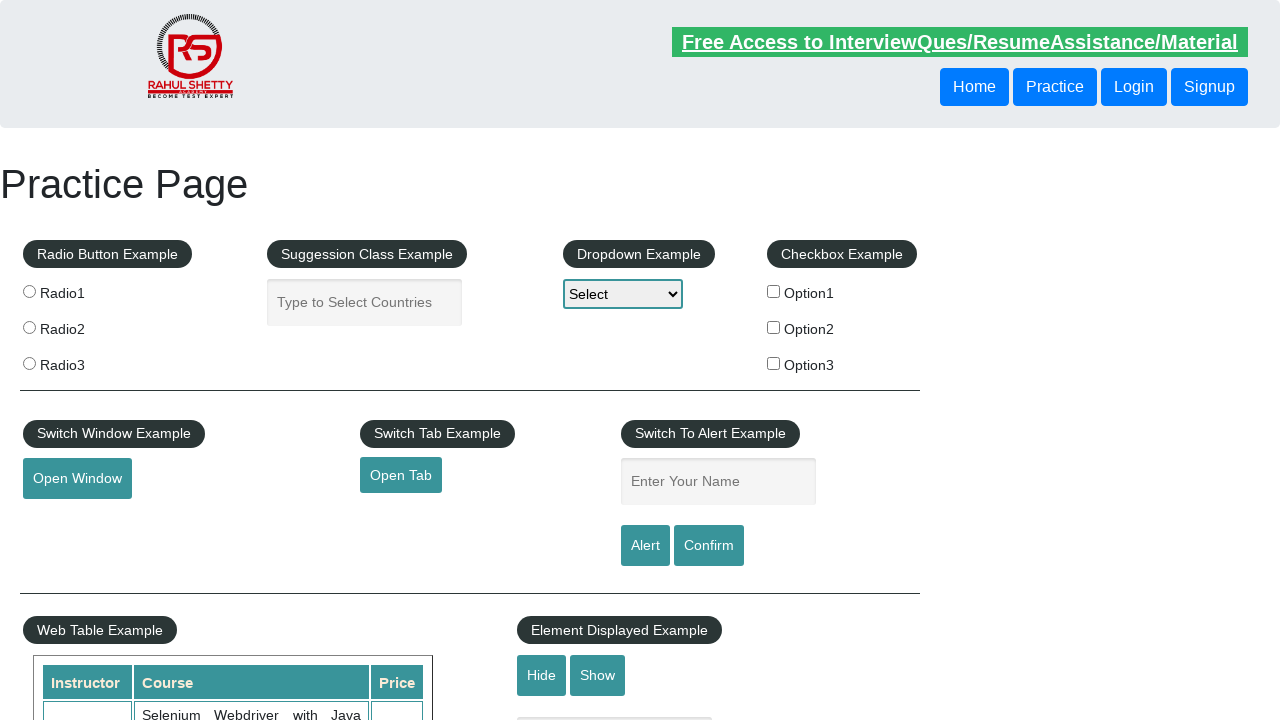

Navigated forward using browser forward button
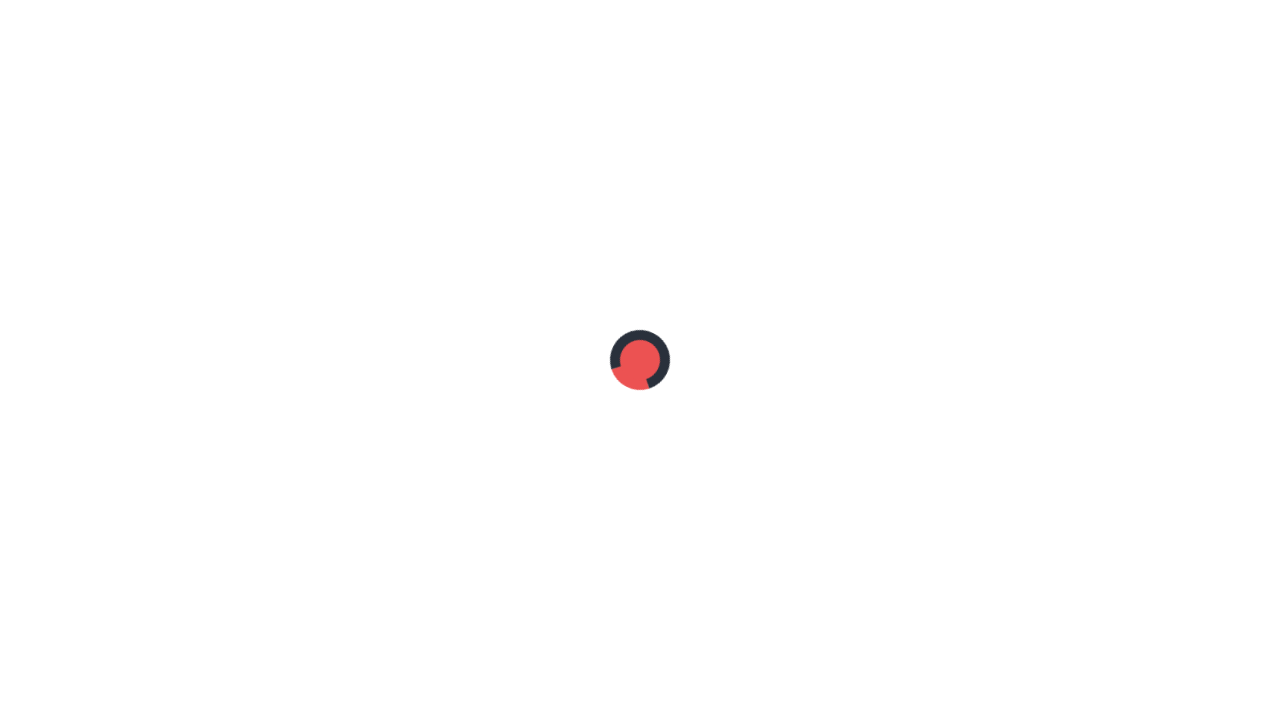

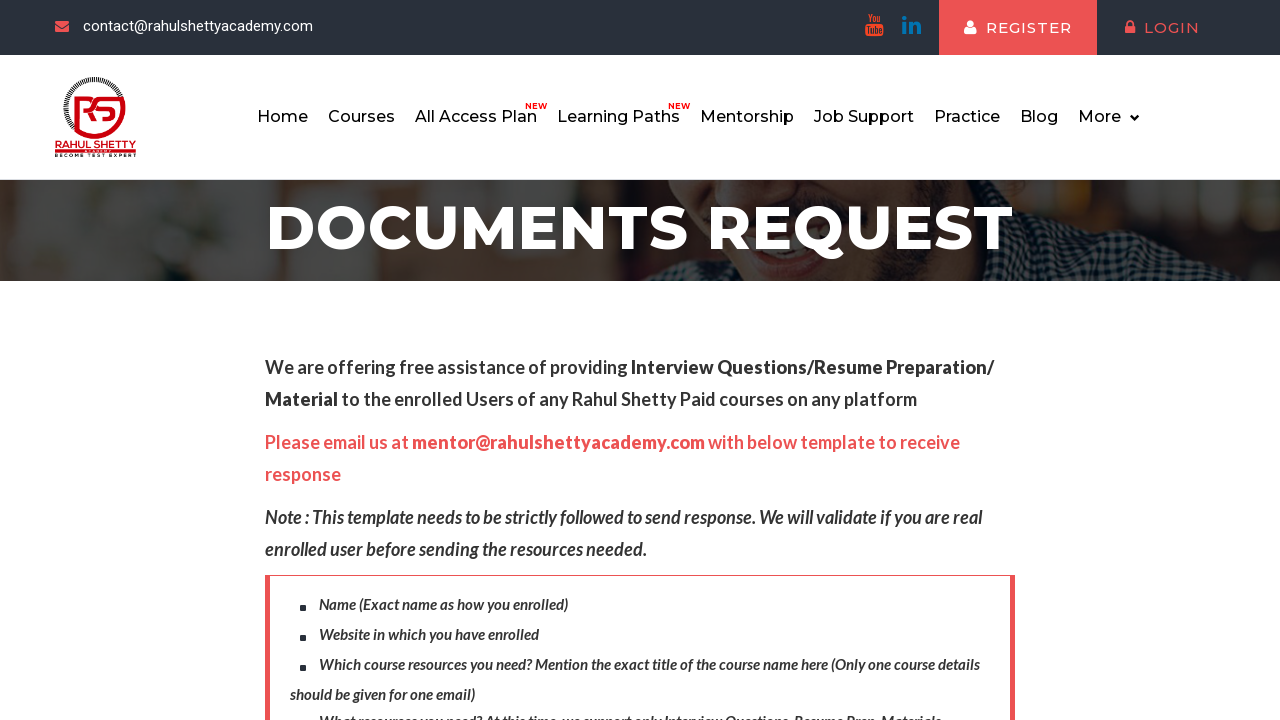